Tests booking functionality for Classic App room by selecting dates, searching, and clicking the Book Now button for the third room

Starting URL: https://ancabota09.wixsite.com/intern

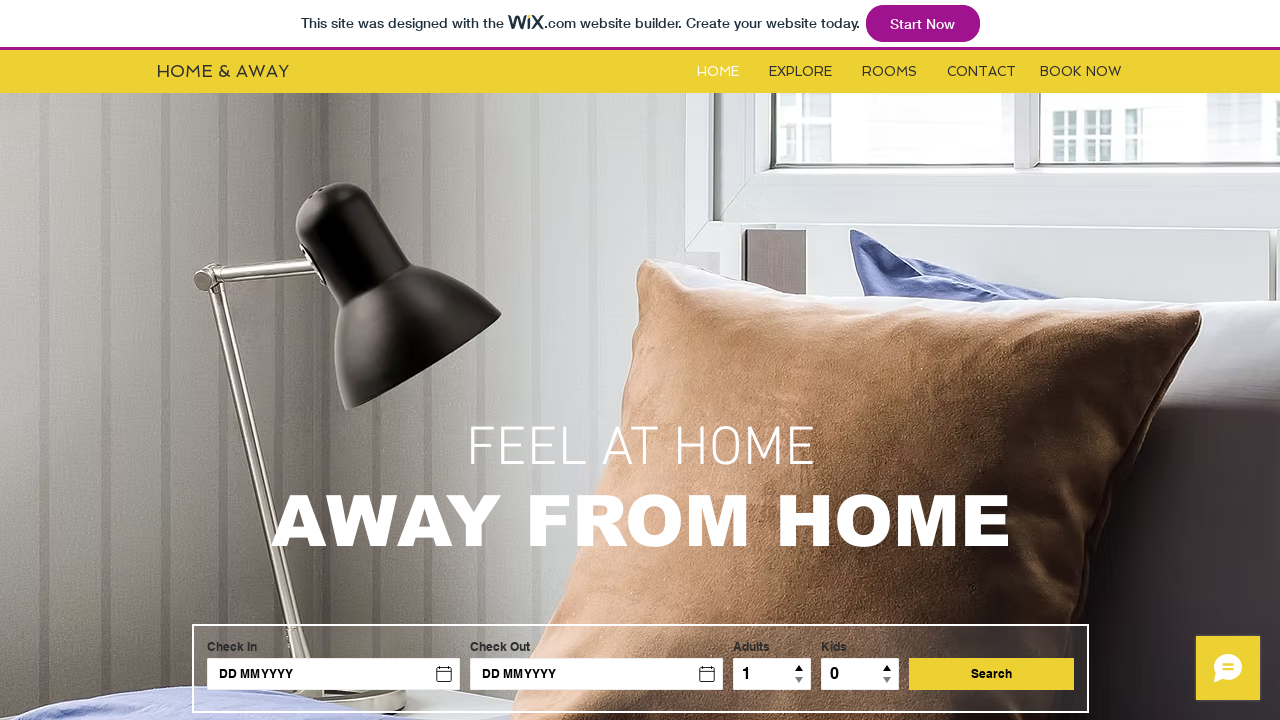

Clicked check-in date field in search iframe at (334, 674) on #i6kppi75 > iframe >> internal:control=enter-frame >> #check-in
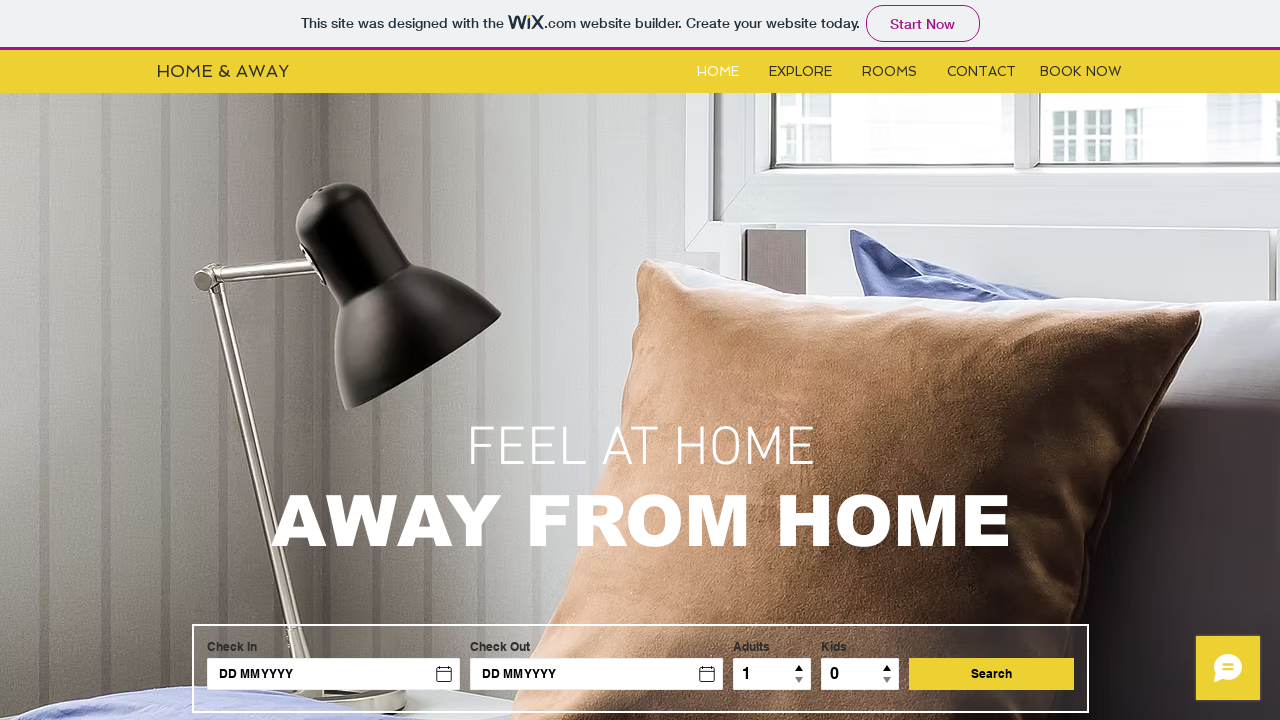

Selected check-in date: 25, Wednesday February 2026 at (341, 585) on .U73P_q >> nth=0 >> internal:control=enter-frame >> button[aria-label='25, Wedne
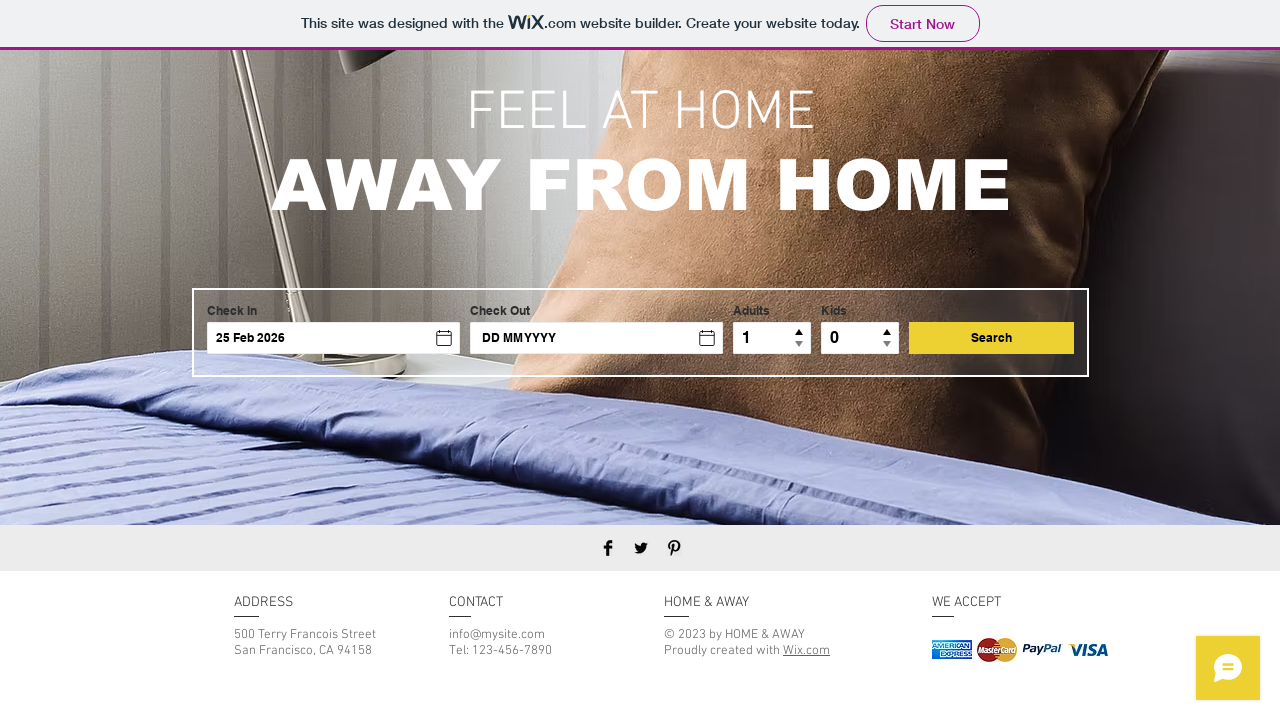

Selected check-out date: 28, Saturday February 2026 at (703, 585) on .U73P_q >> nth=0 >> internal:control=enter-frame >> button[aria-label='28, Satur
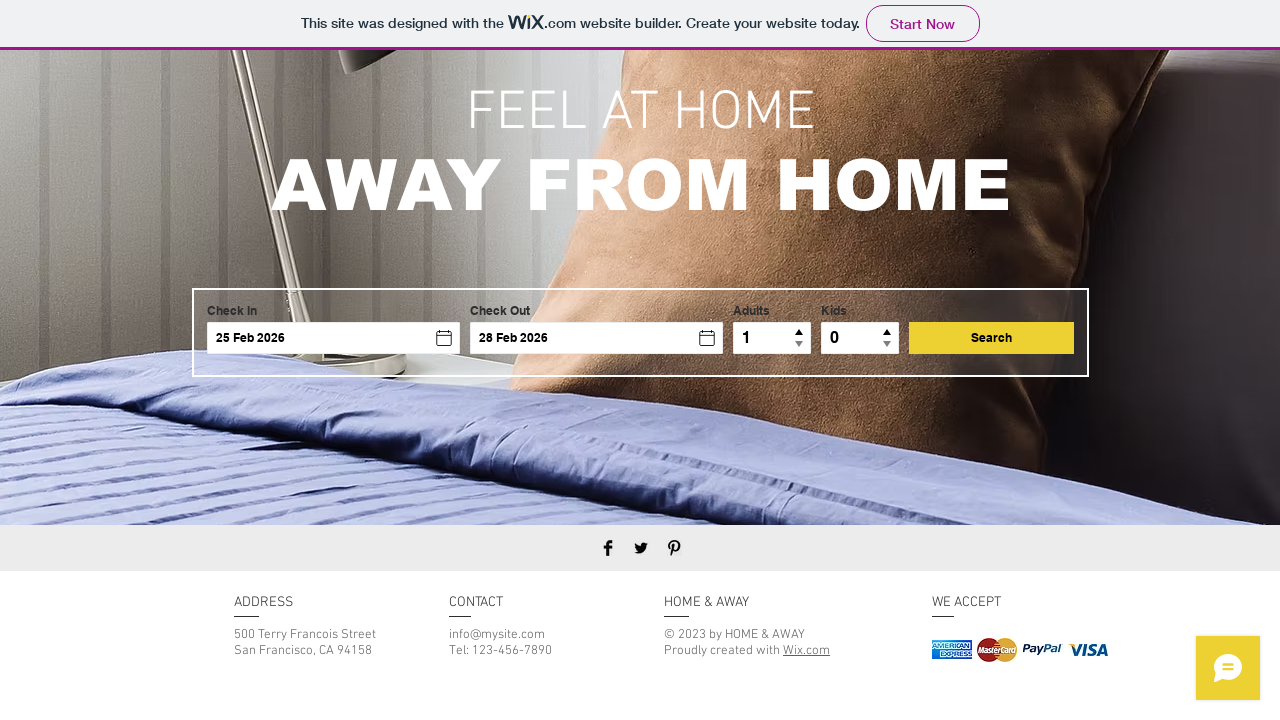

Clicked Search button to search available rooms at (991, 338) on #i6kppi75 > iframe >> internal:control=enter-frame >> button.s-button
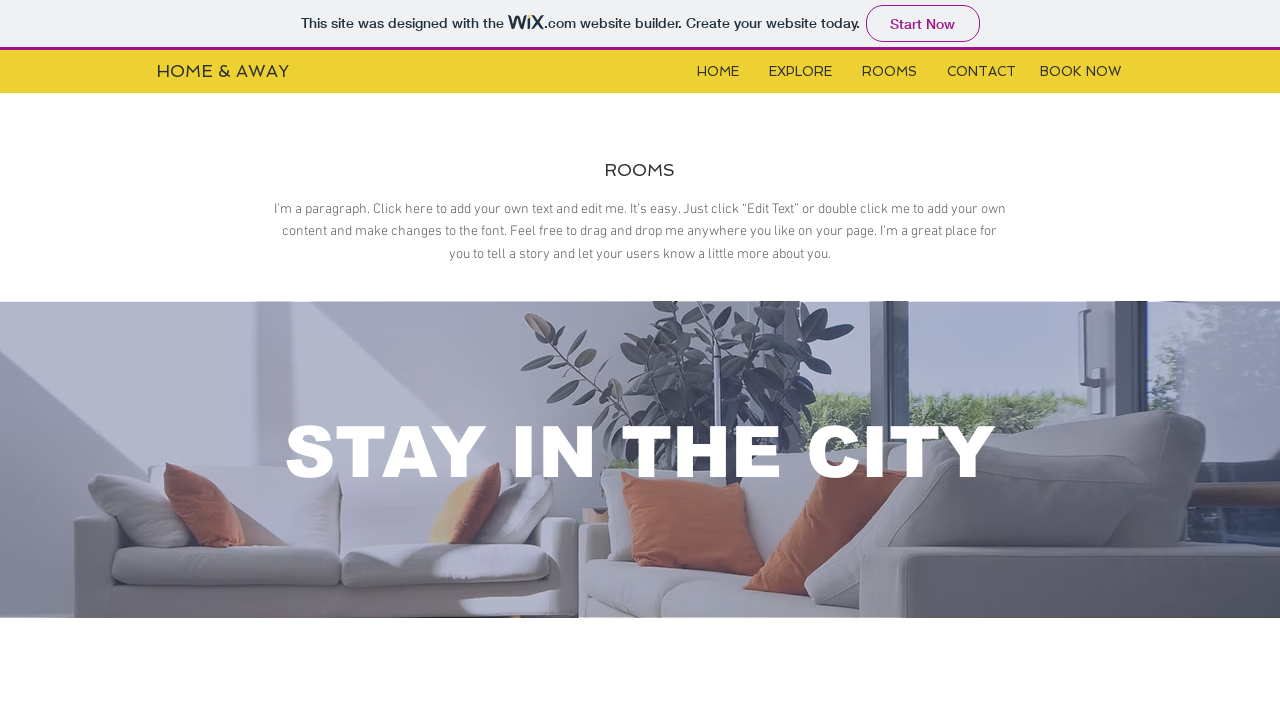

Clicked Book Now button for Classic App room (third room in list) at (1034, 360) on #i6klgqap_0 > iframe >> internal:control=enter-frame >> #content > div > div.con
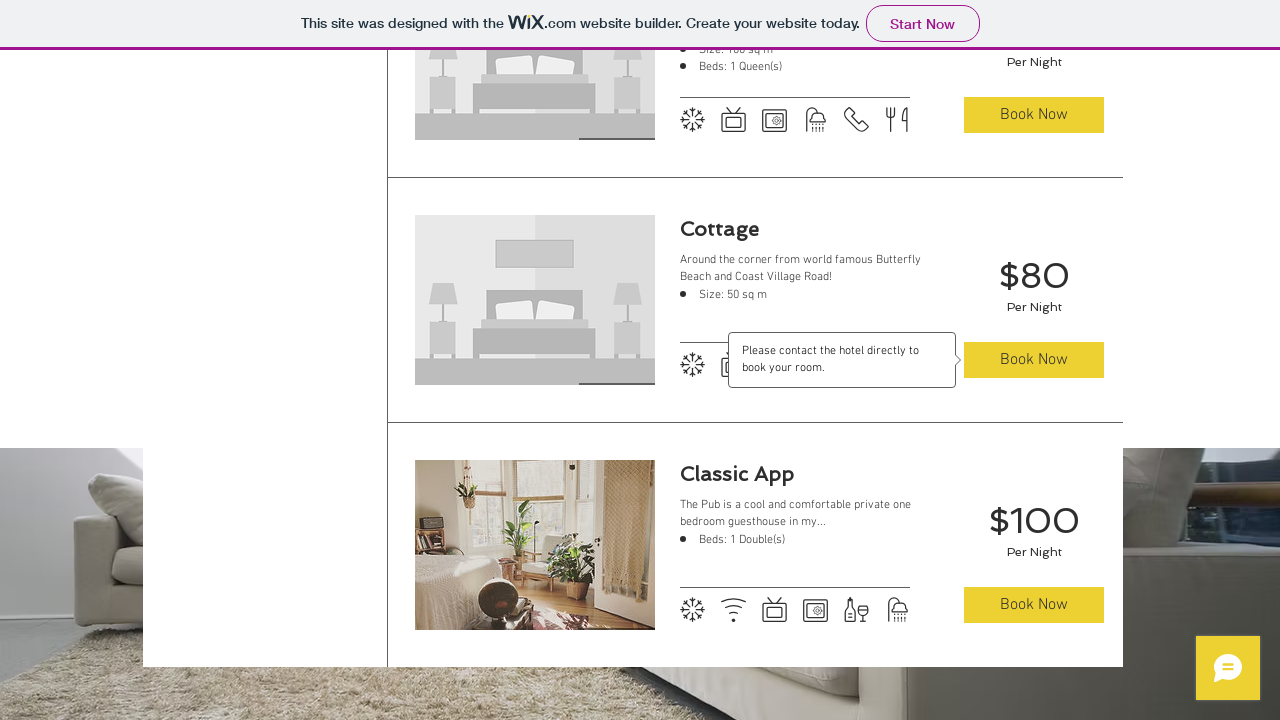

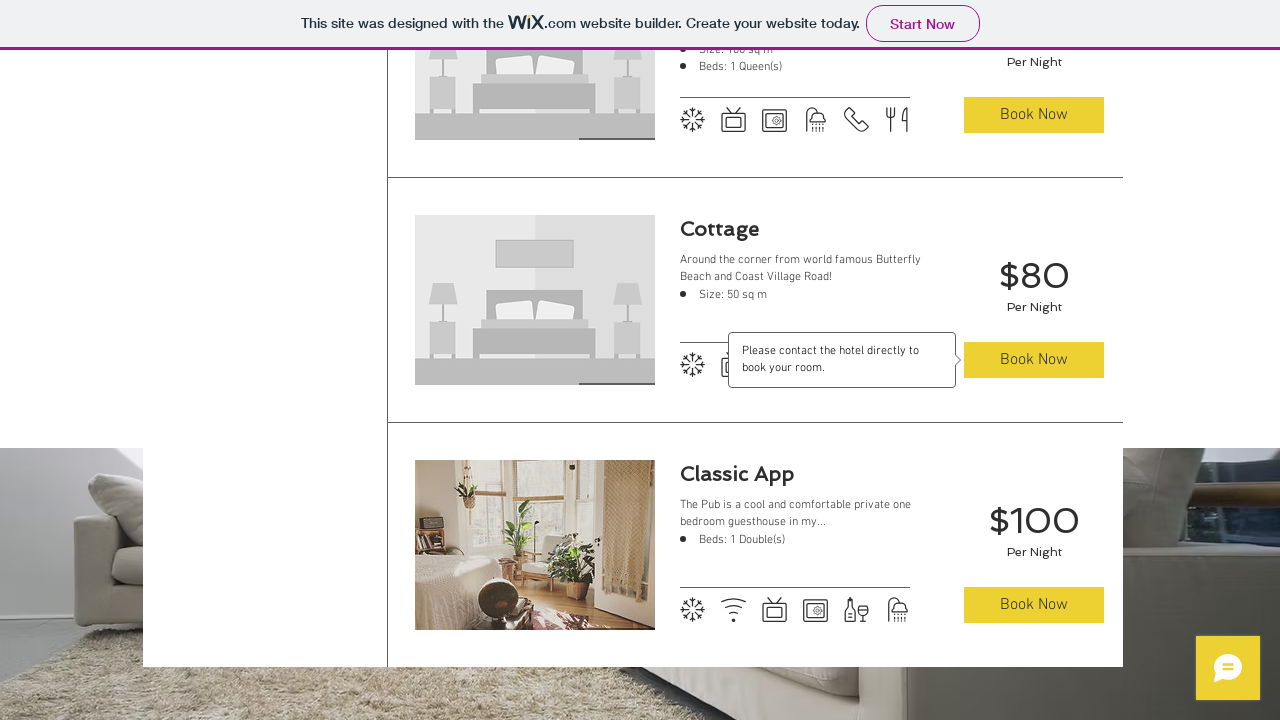